Searches for a vegetable by clicking sort and navigating through pages to find and print its price

Starting URL: https://rahulshettyacademy.com/seleniumPractise/#/offers

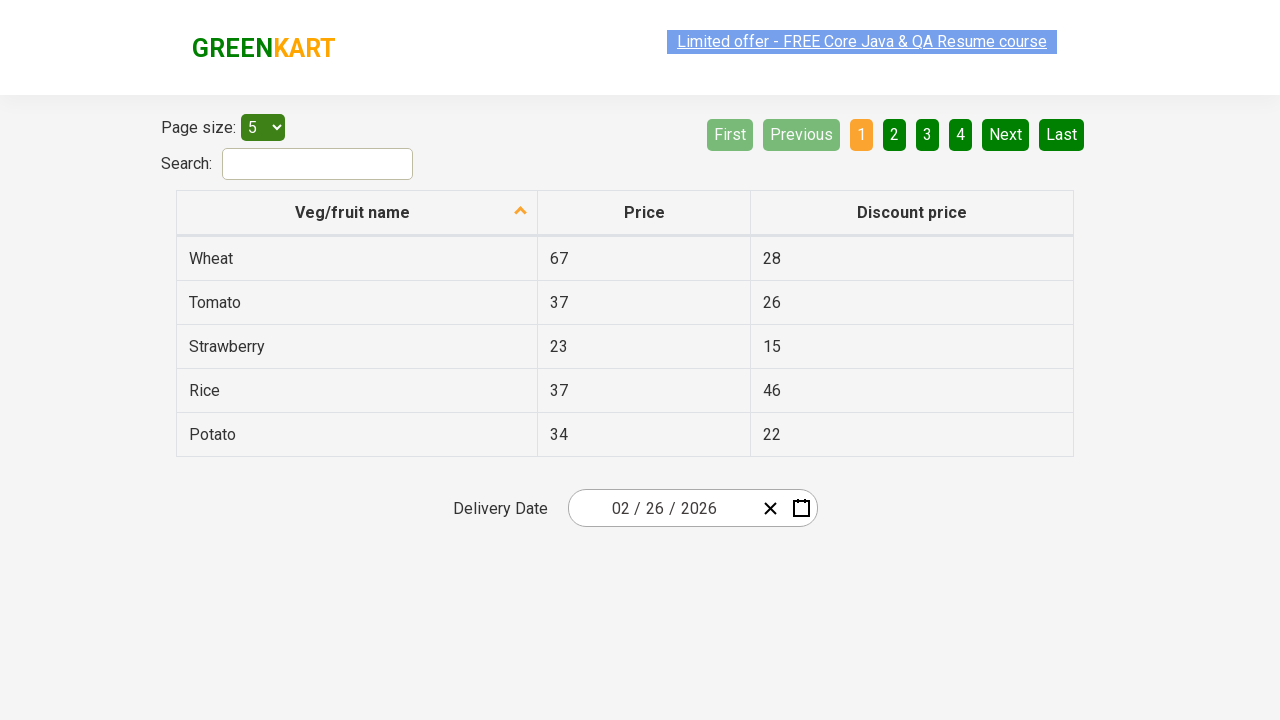

Clicked sort descending button at (521, 212) on span.sort-descending
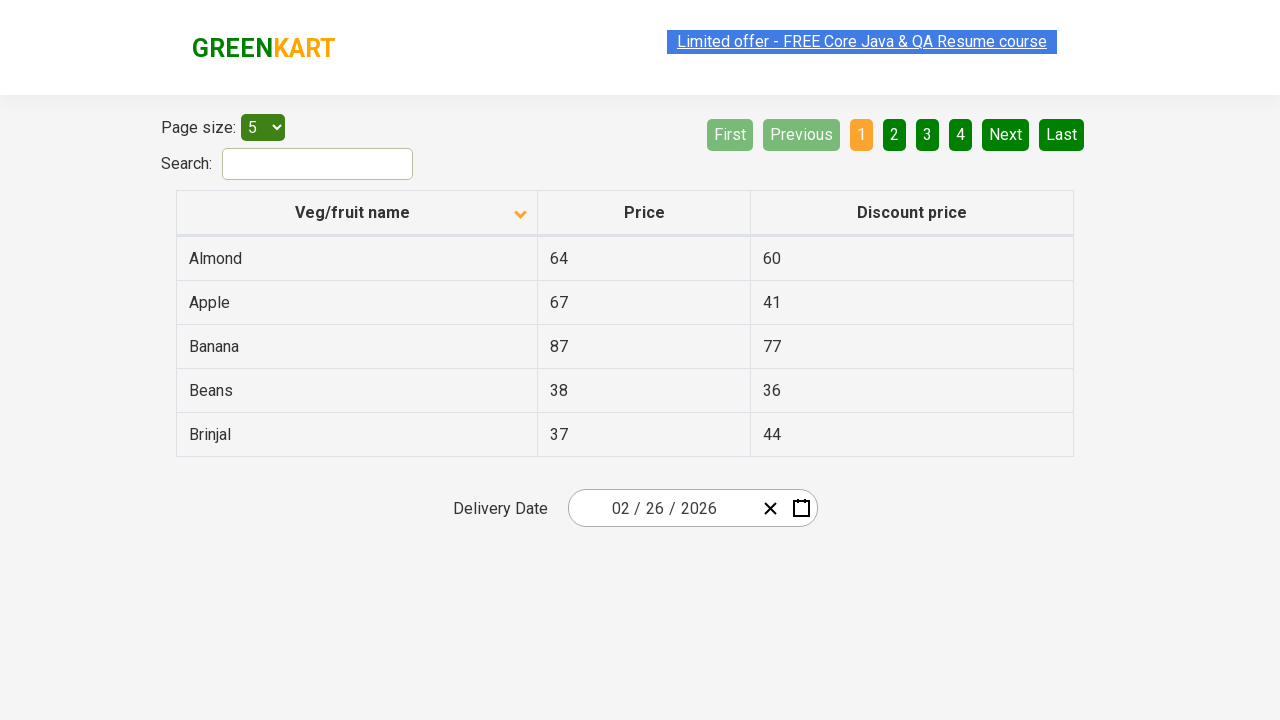

Checked current page for Rice vegetable
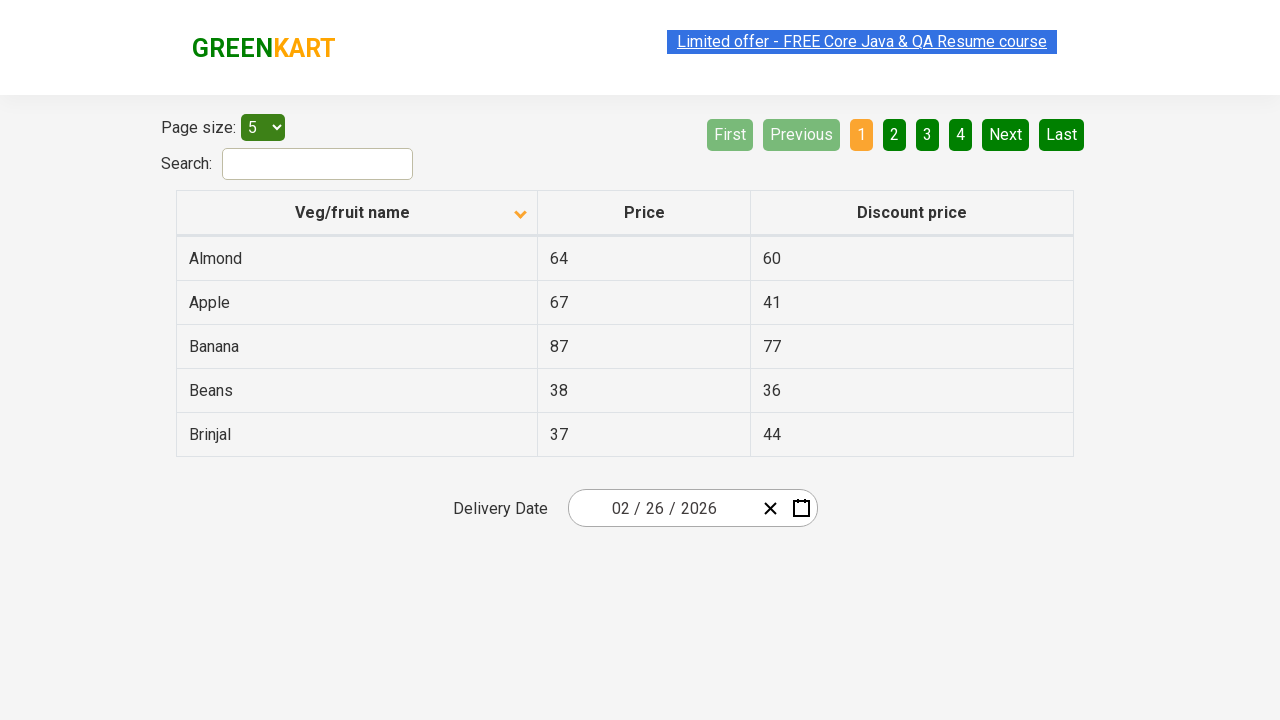

Clicked Next button to navigate to next page at (1006, 134) on [aria-label='Next']
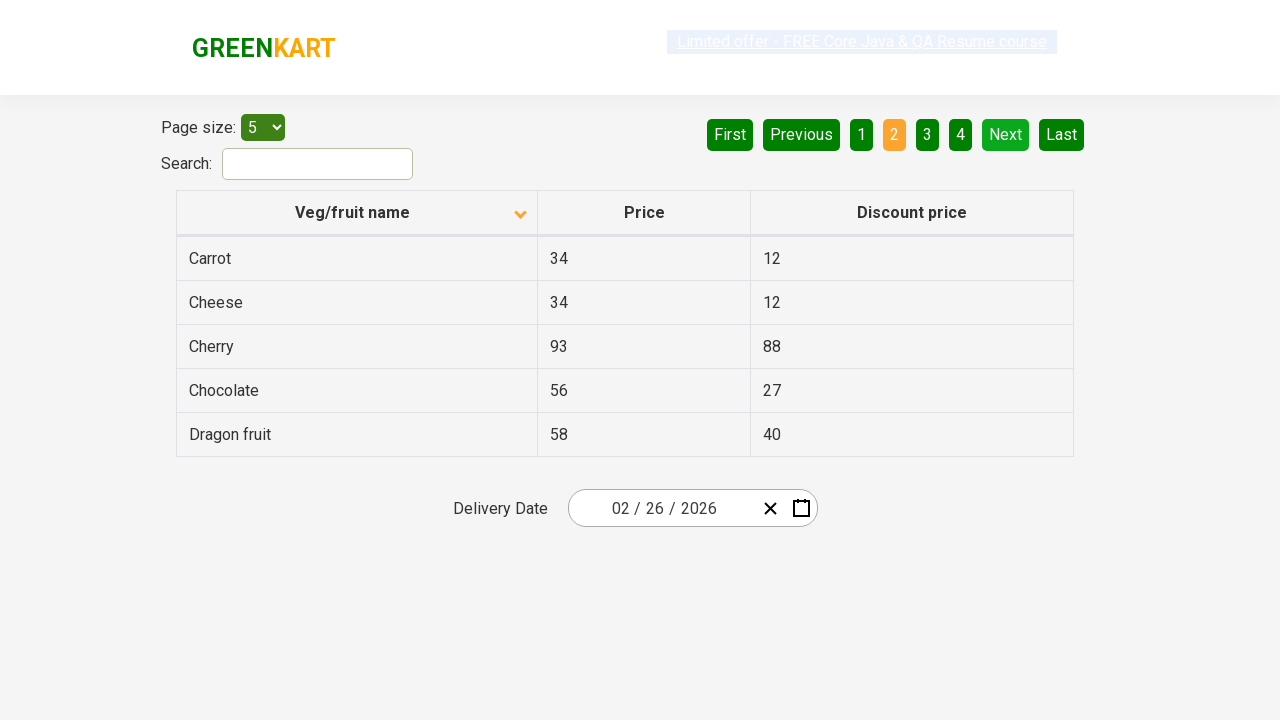

Waited for next page to load
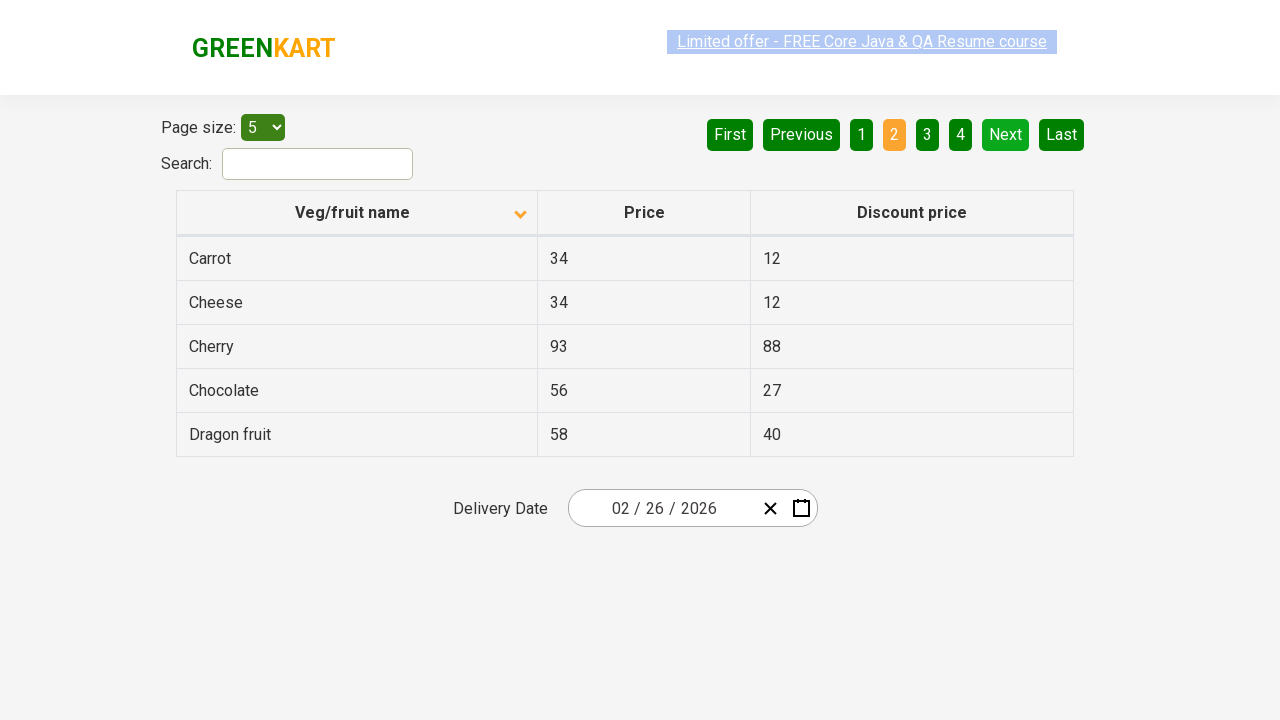

Checked current page for Rice vegetable
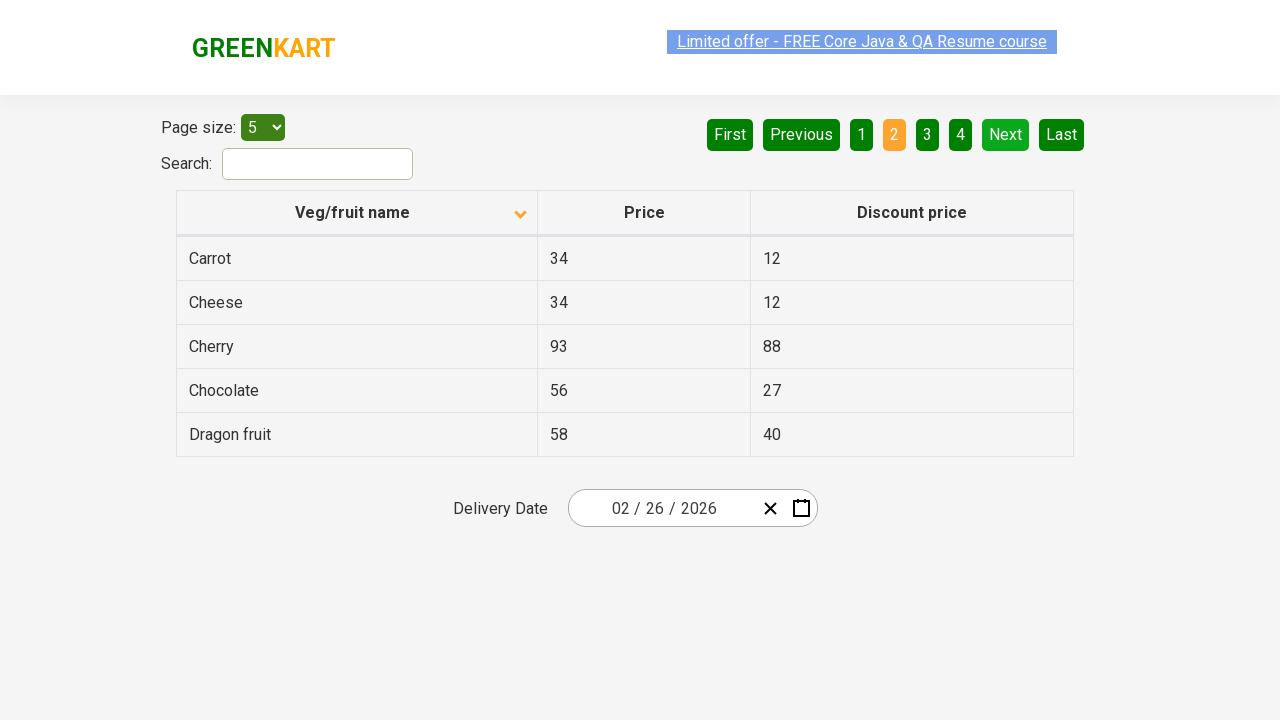

Clicked Next button to navigate to next page at (1006, 134) on [aria-label='Next']
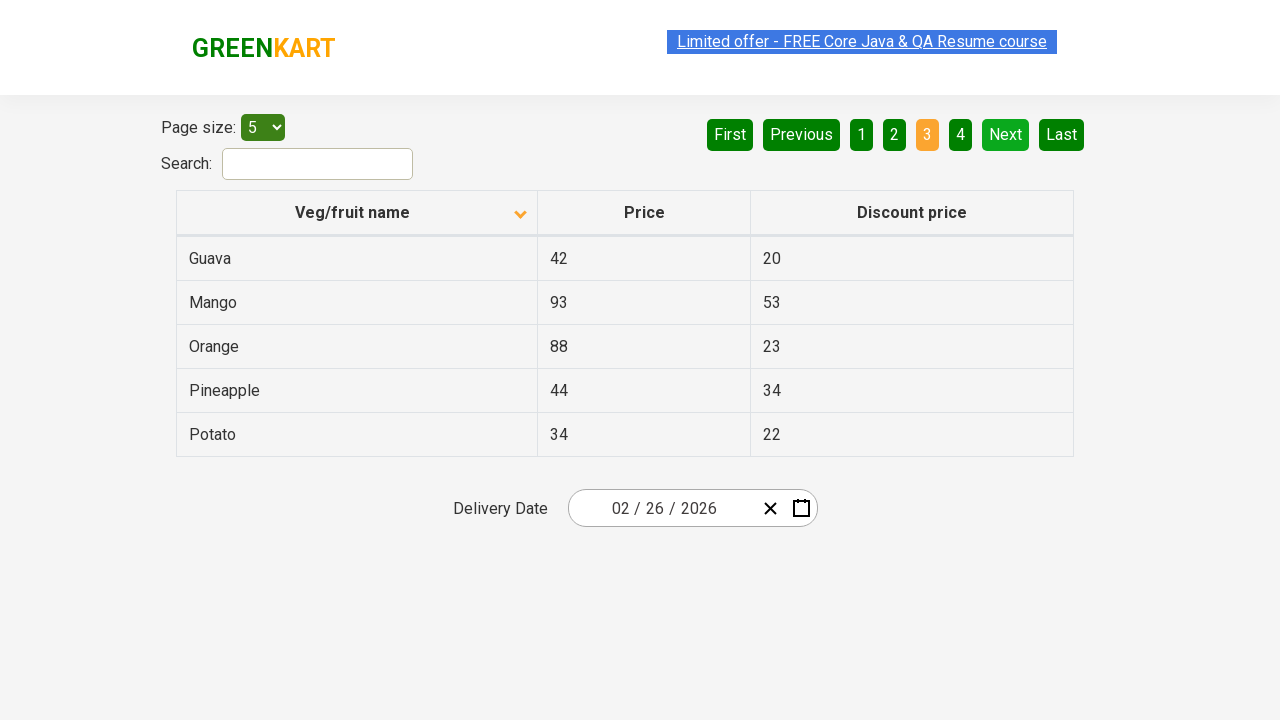

Waited for next page to load
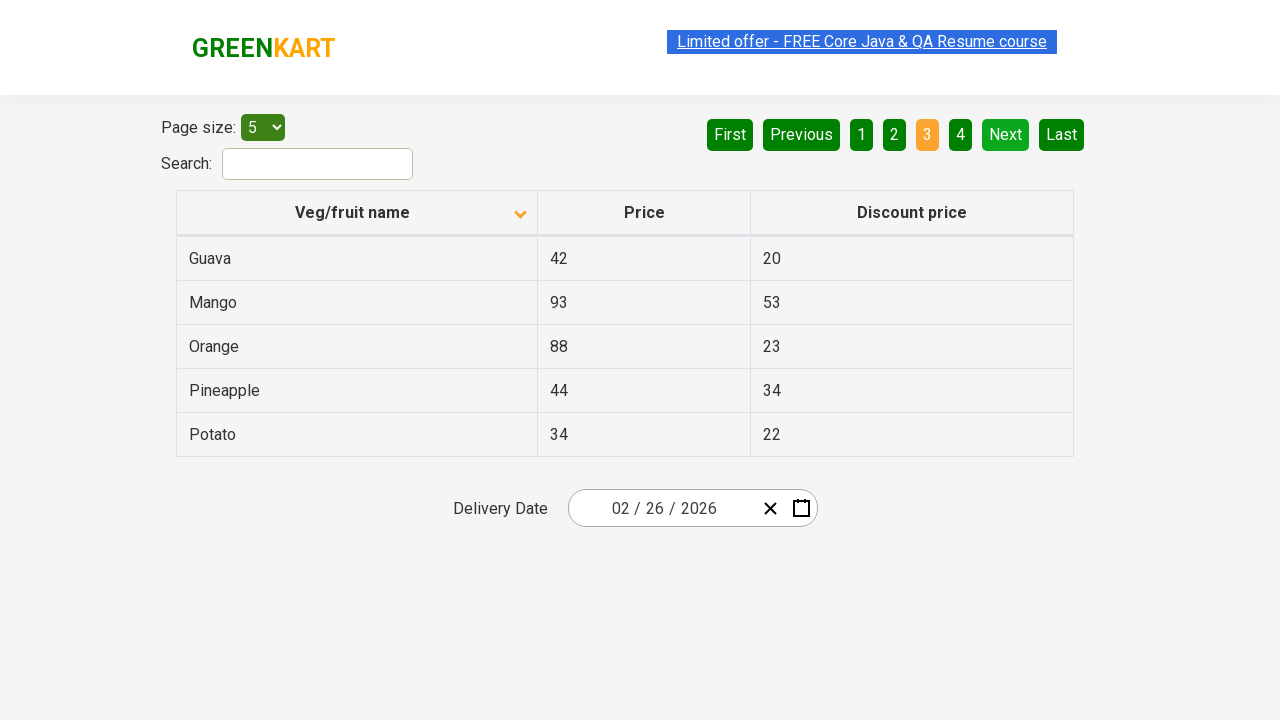

Checked current page for Rice vegetable
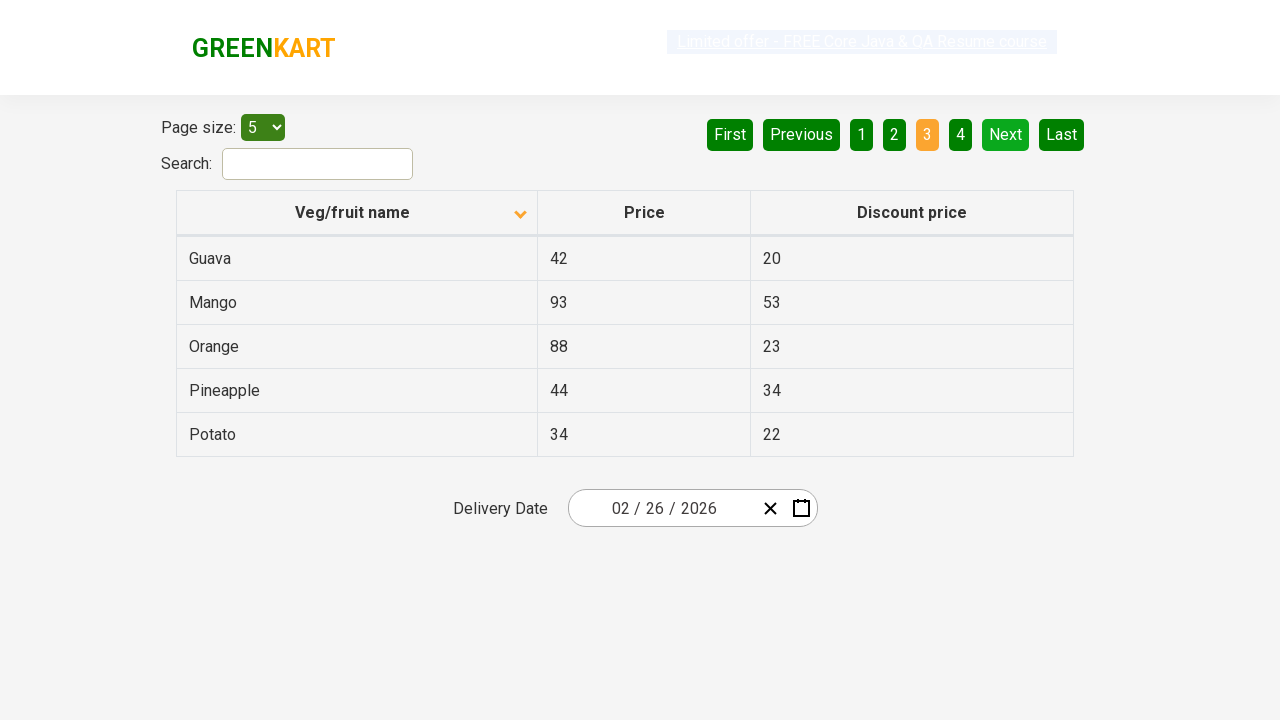

Clicked Next button to navigate to next page at (1006, 134) on [aria-label='Next']
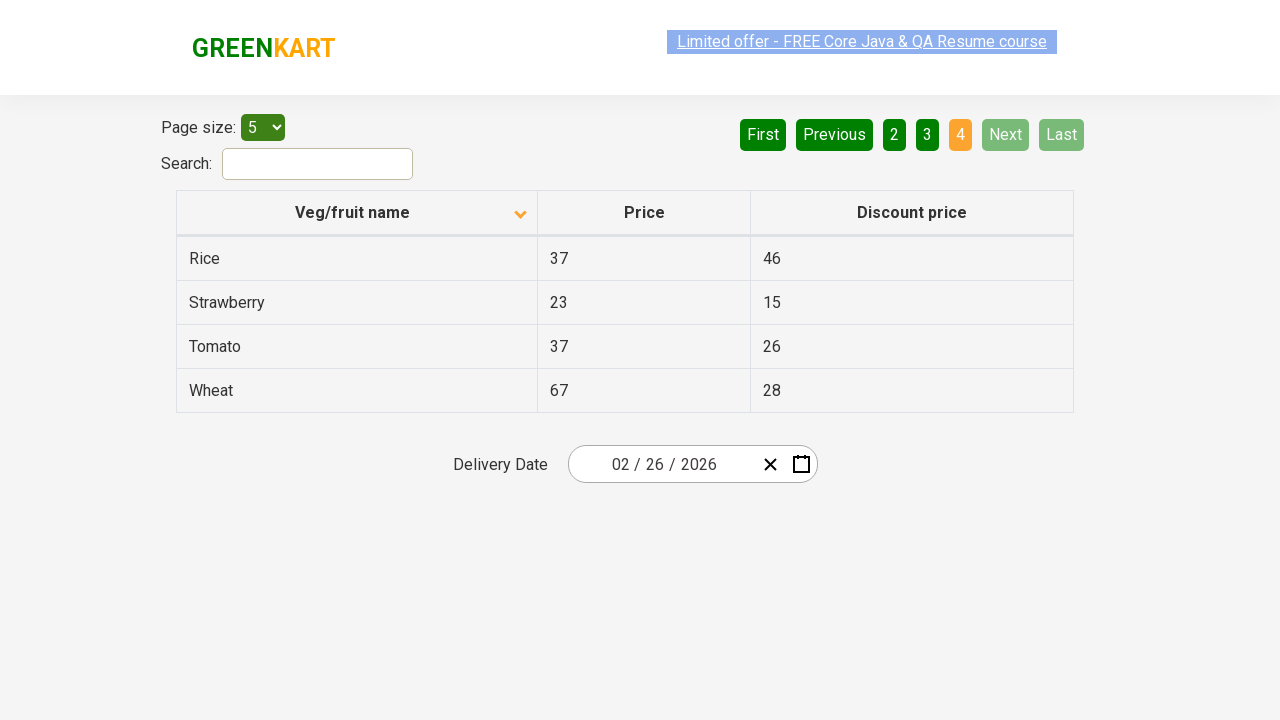

Waited for next page to load
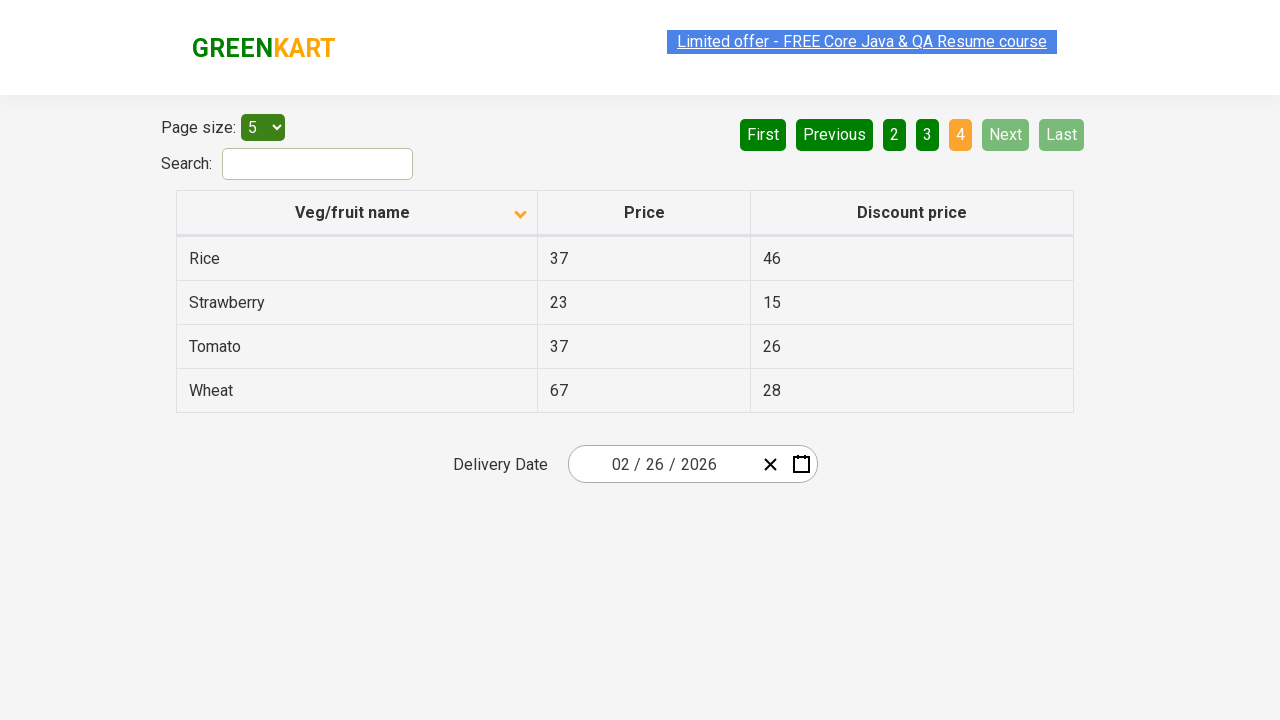

Checked current page for Rice vegetable
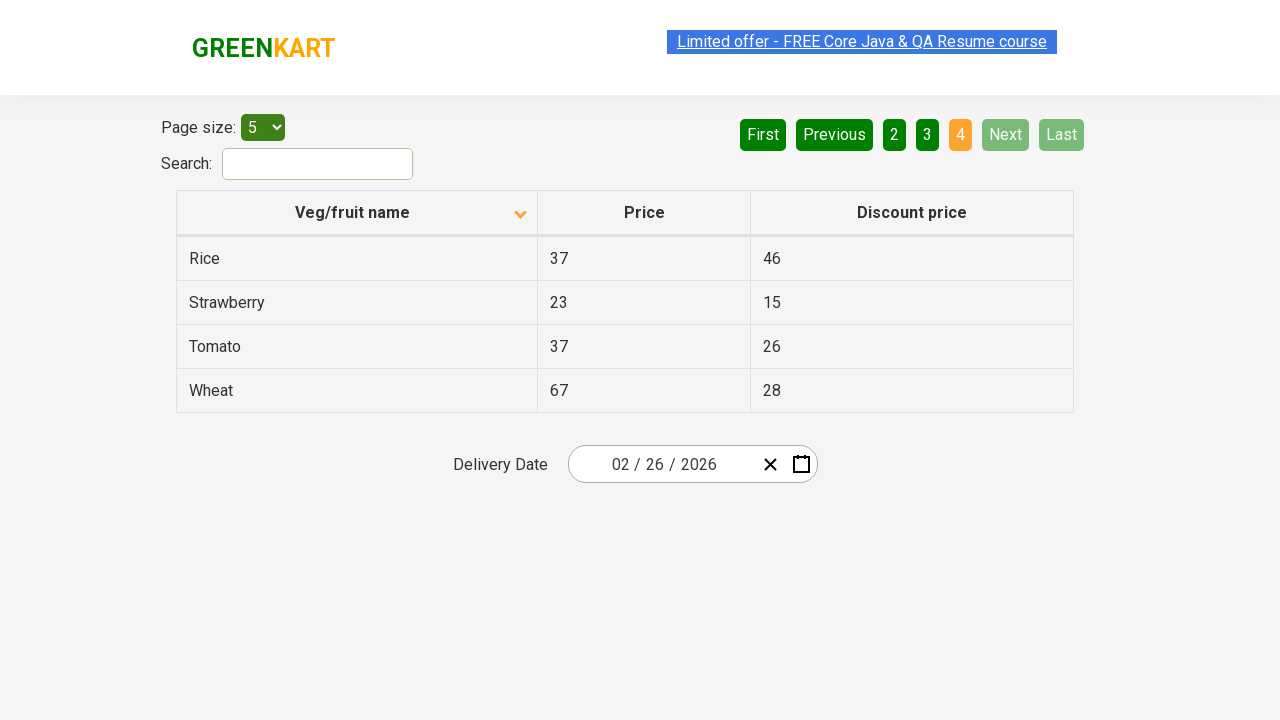

Found Rice with price: 37
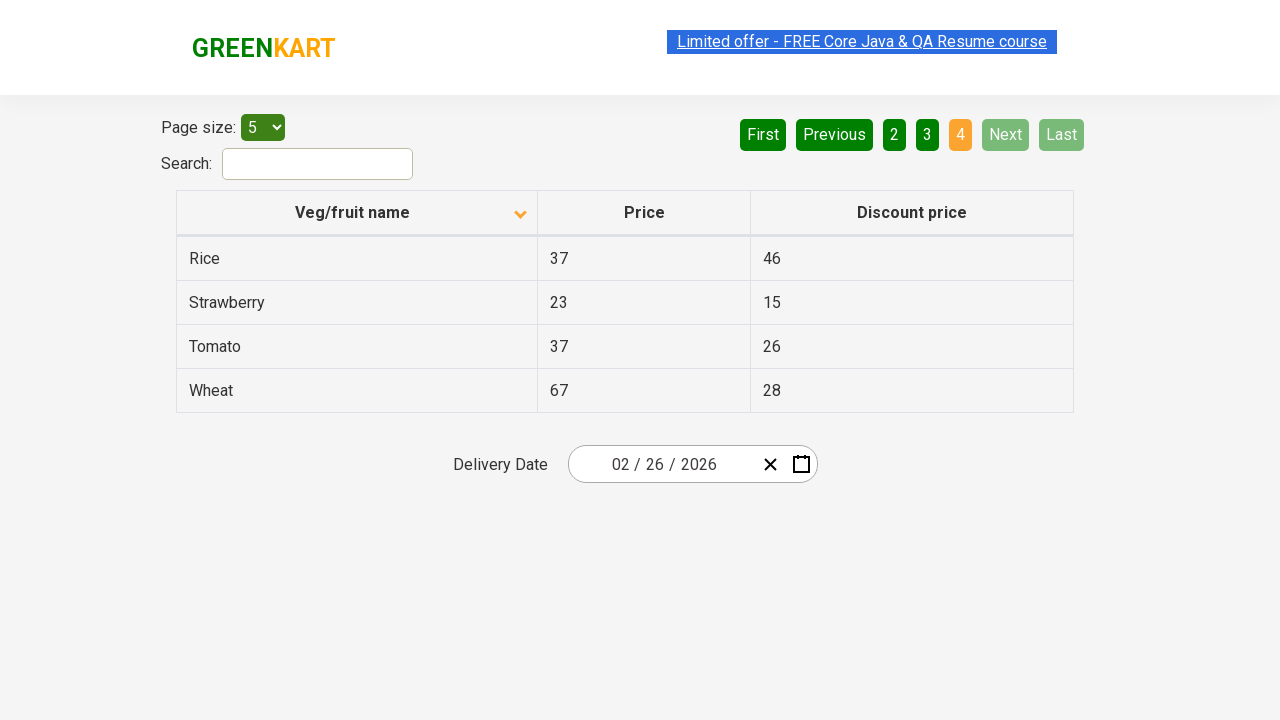

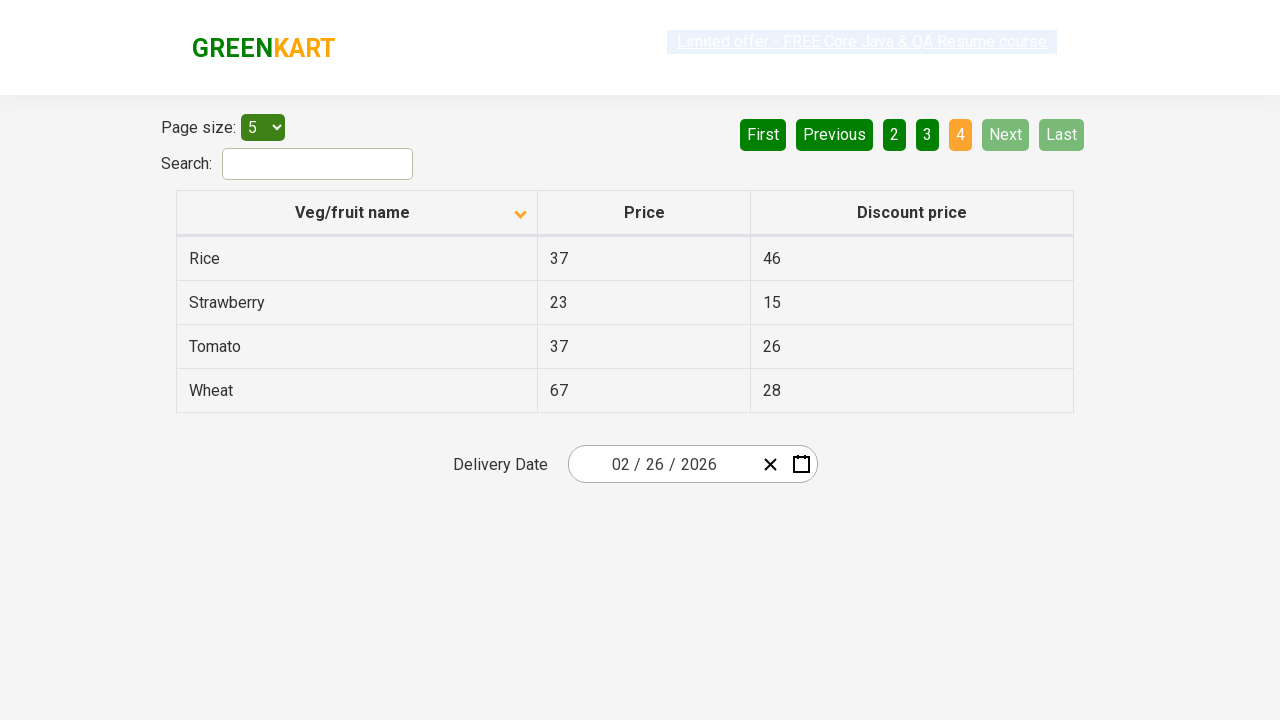